Tests window handling functionality by clicking a link that opens a new window, switching to the new window, and verifying the page titles

Starting URL: https://practice.cydeo.com/windows

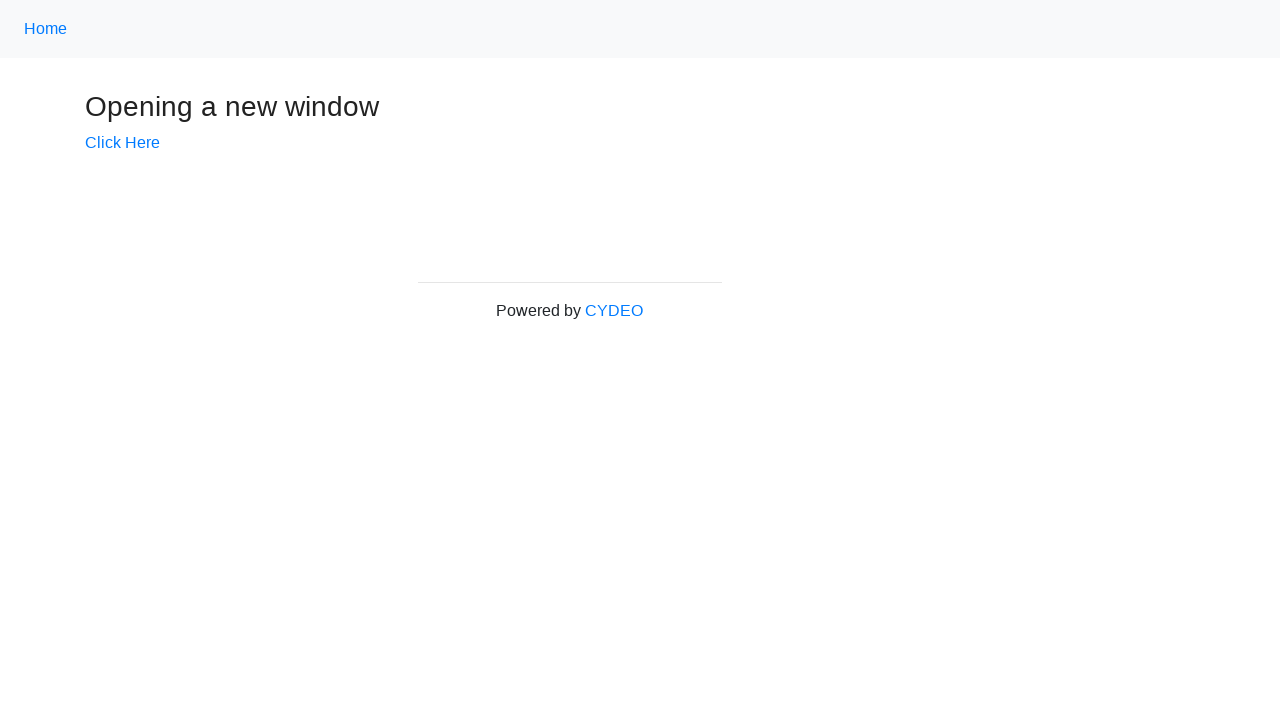

Verified initial page title is 'Windows'
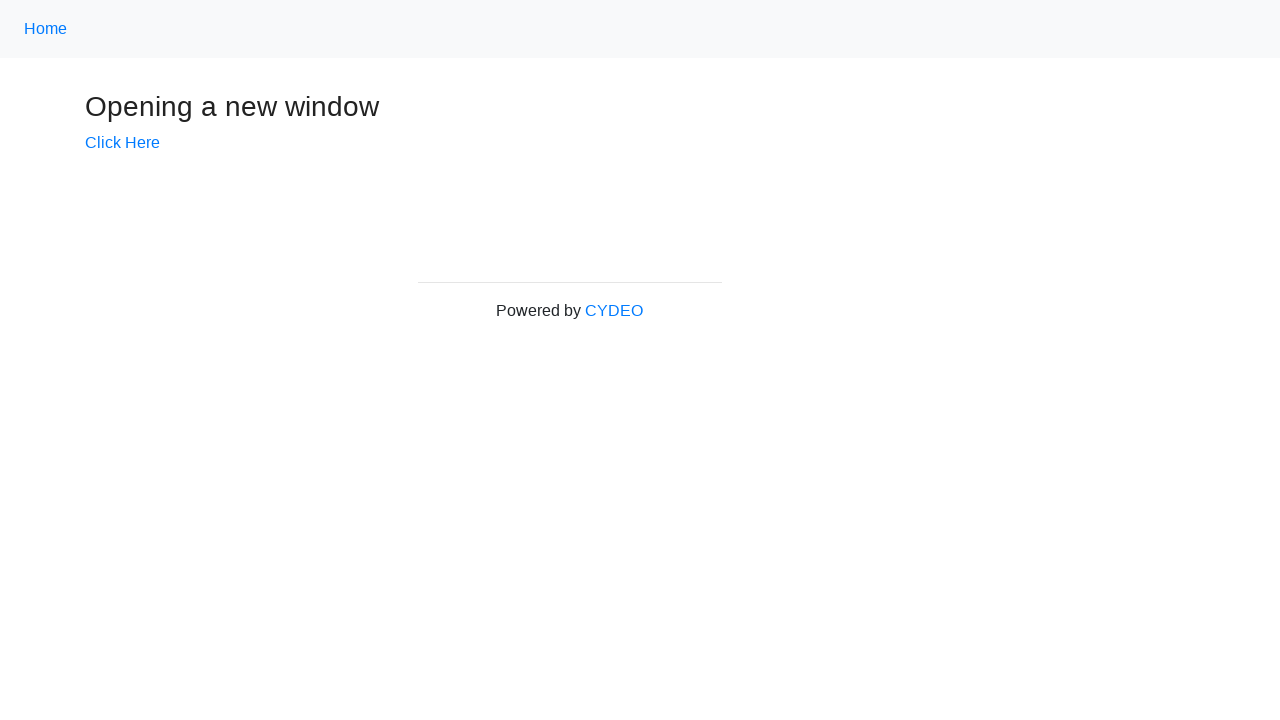

Clicked 'Click Here' link to open new window at (122, 143) on xpath=//a[.='Click Here']
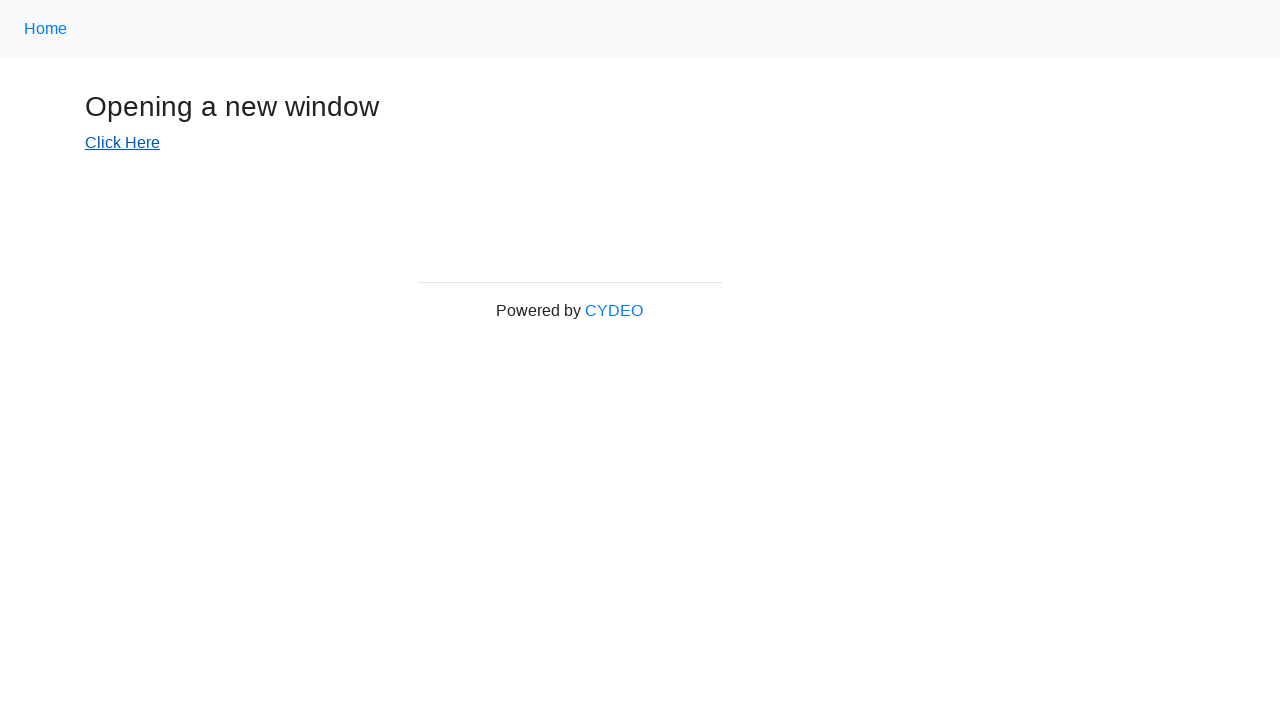

New window opened and captured at (122, 143) on xpath=//a[.='Click Here']
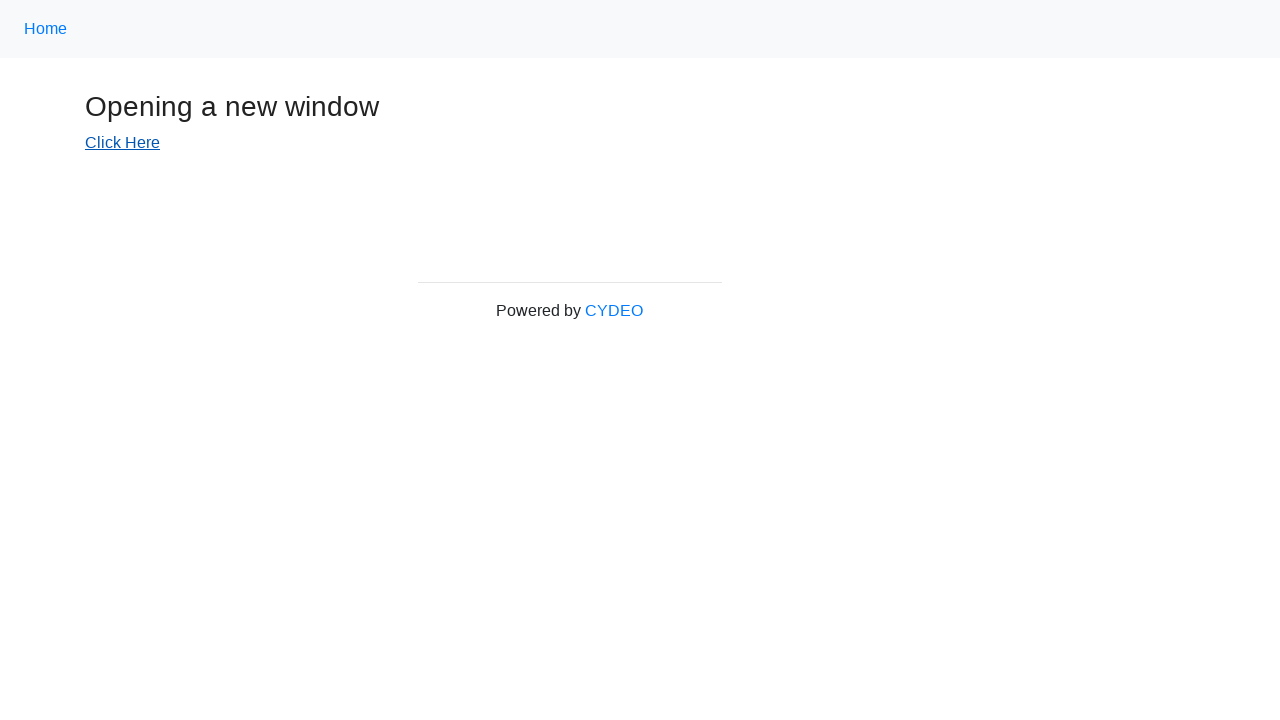

New window page loaded completely
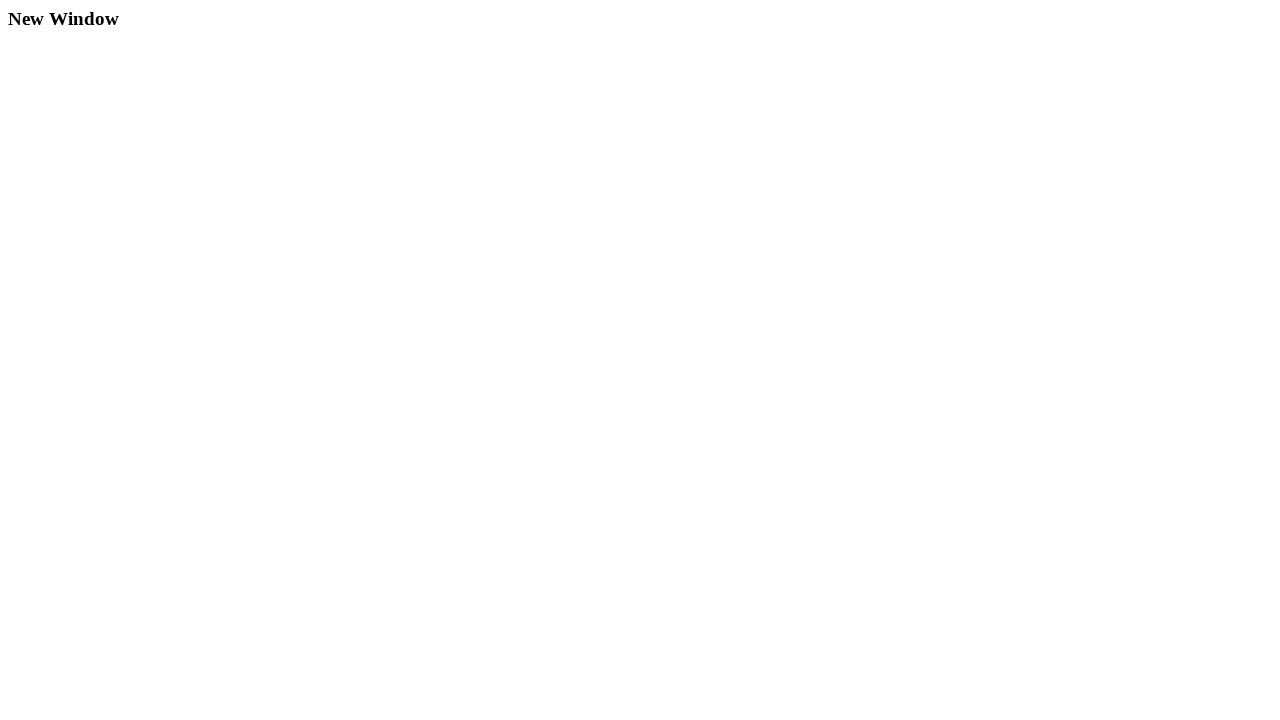

Verified new window title is 'New Window'
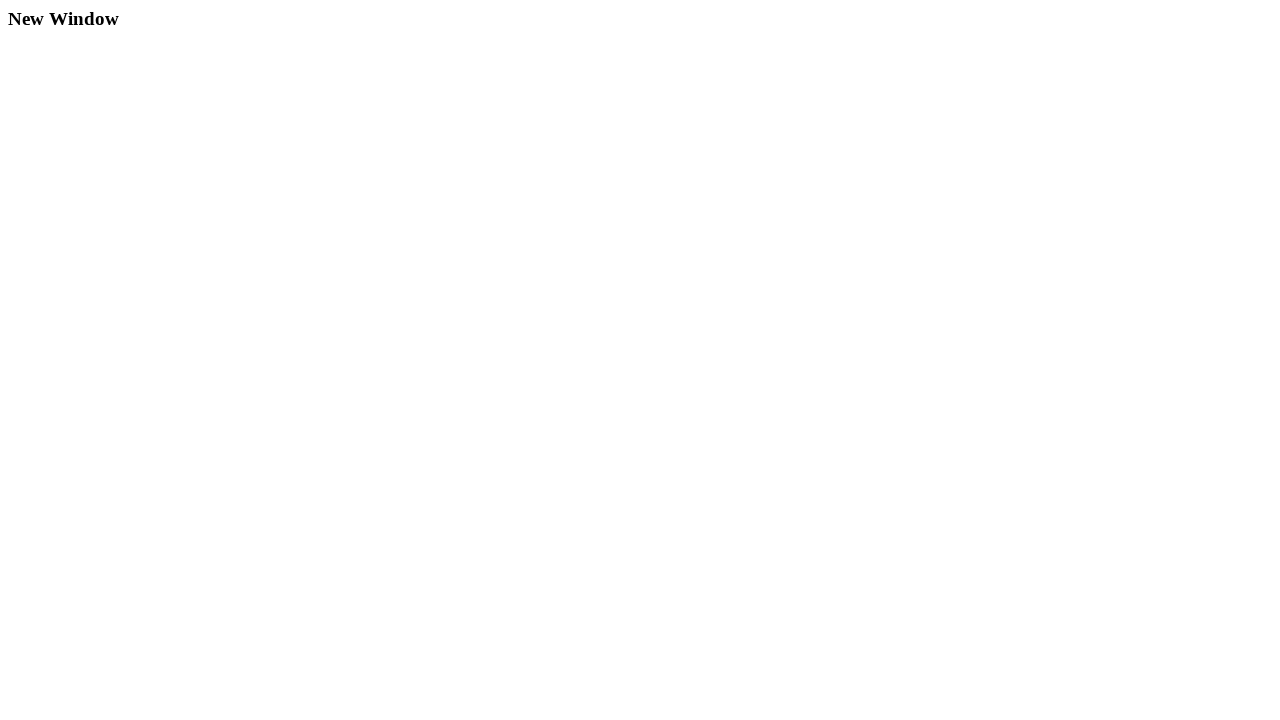

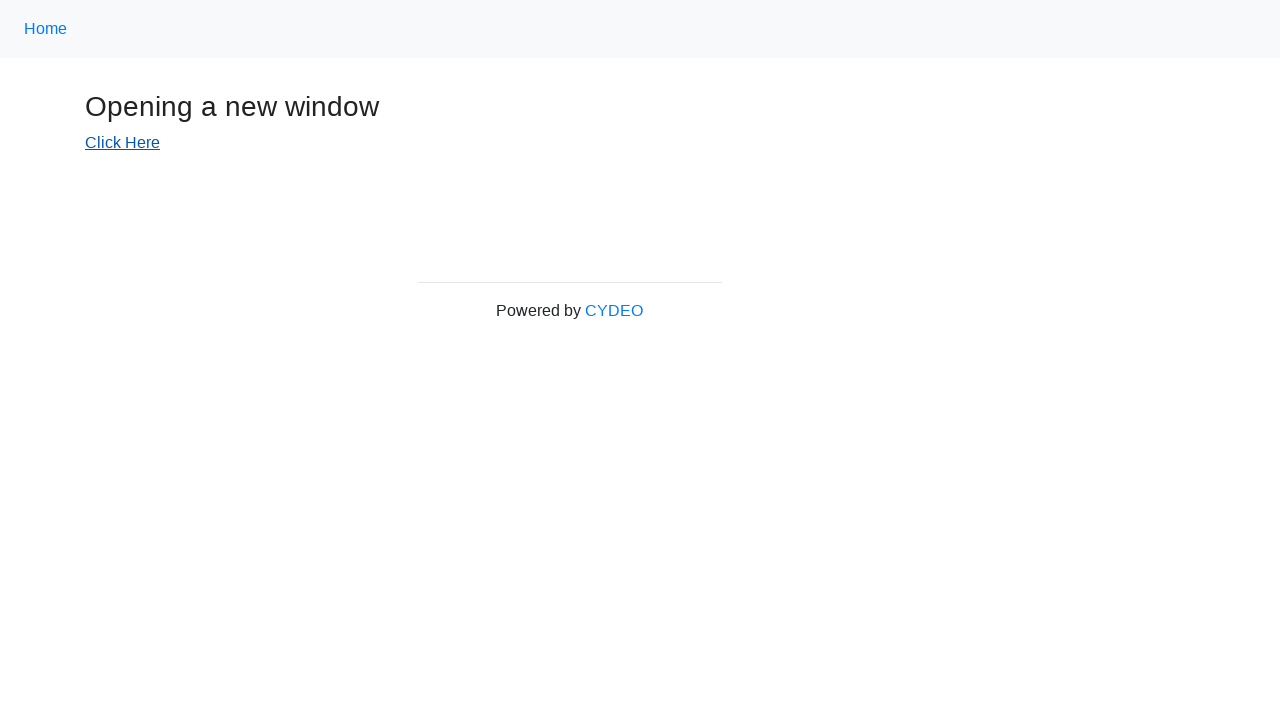